Opens the About Us modal window and verifies that the video element is available

Starting URL: https://www.demoblaze.com

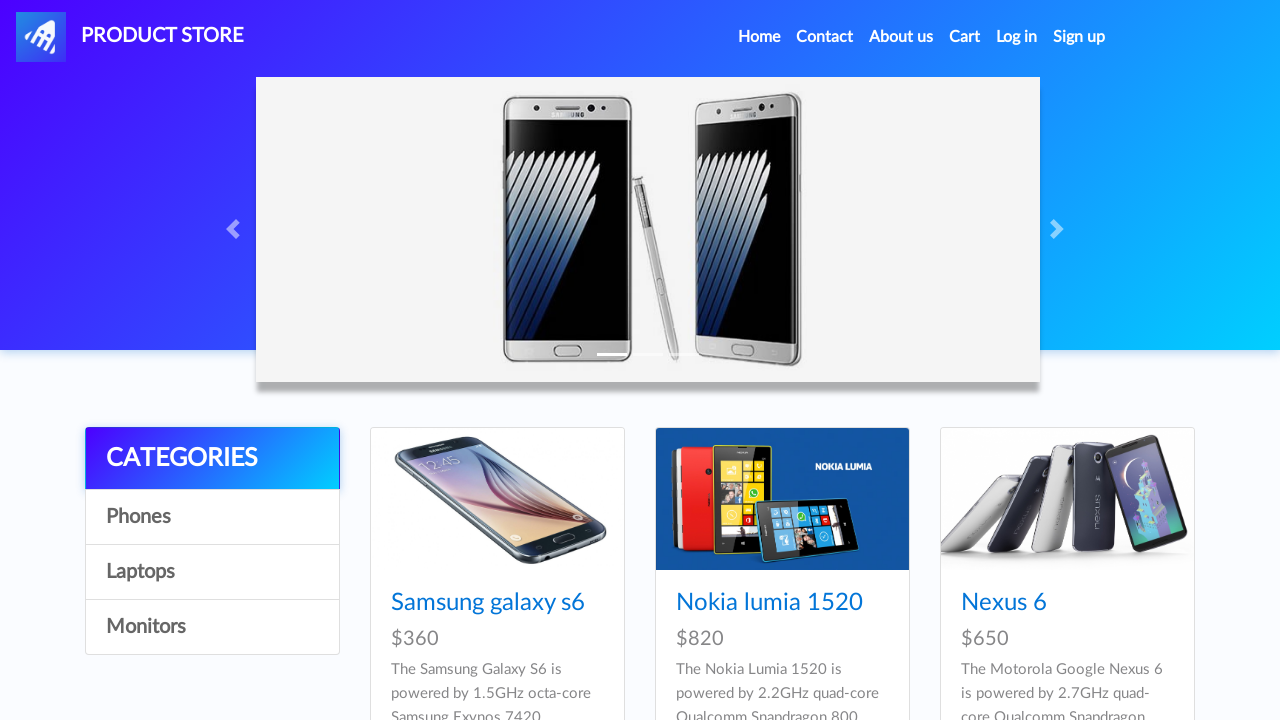

Clicked on About Us link to open video modal at (901, 37) on a[data-target='#videoModal']
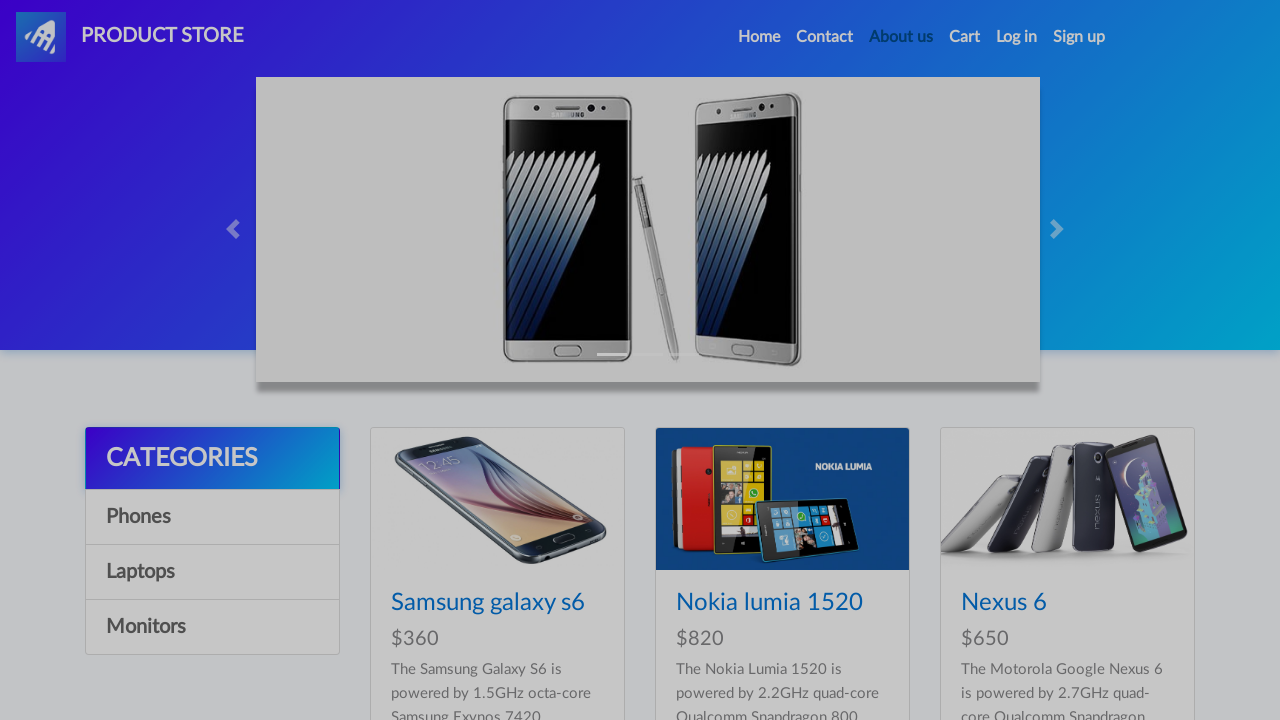

Video modal window opened and is visible
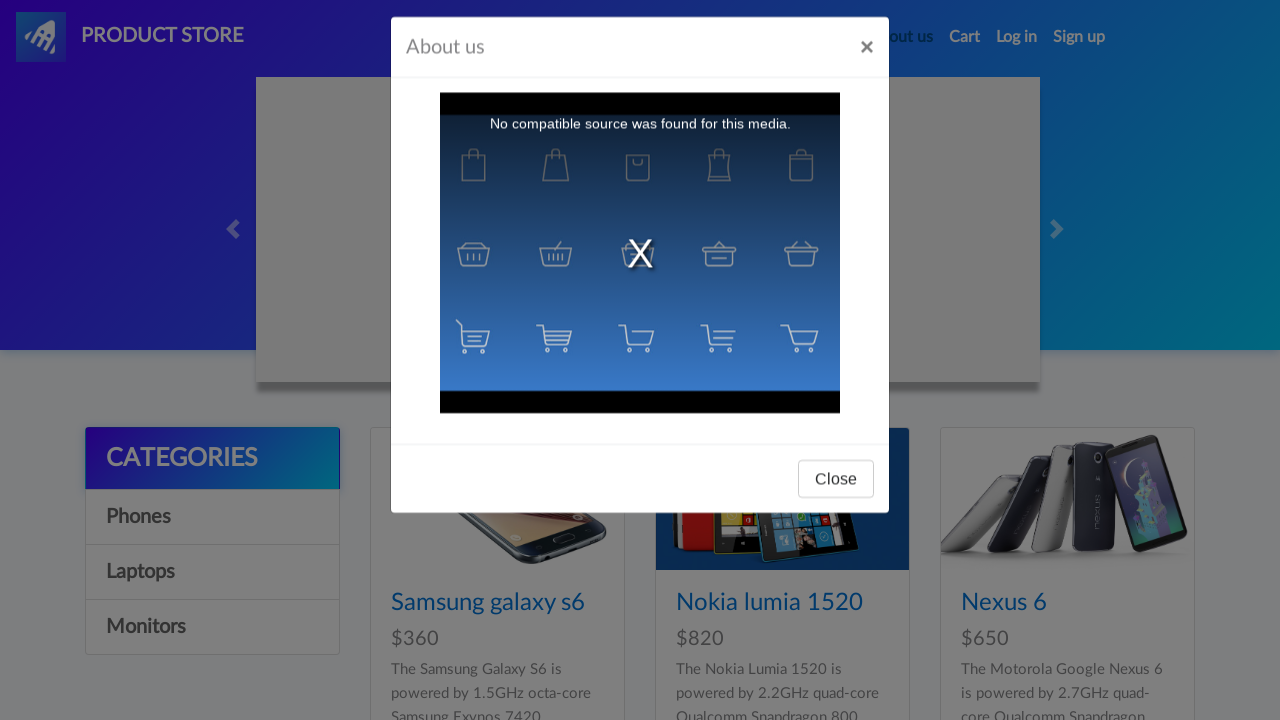

Video element is available in the modal
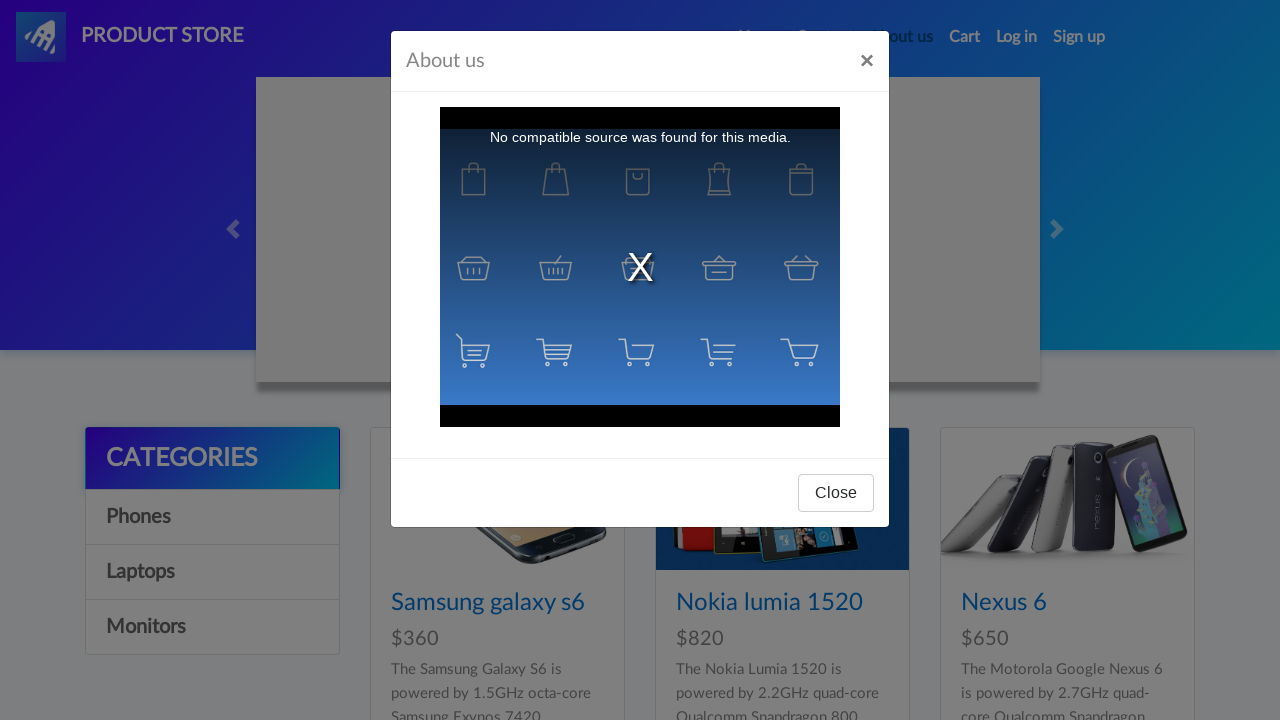

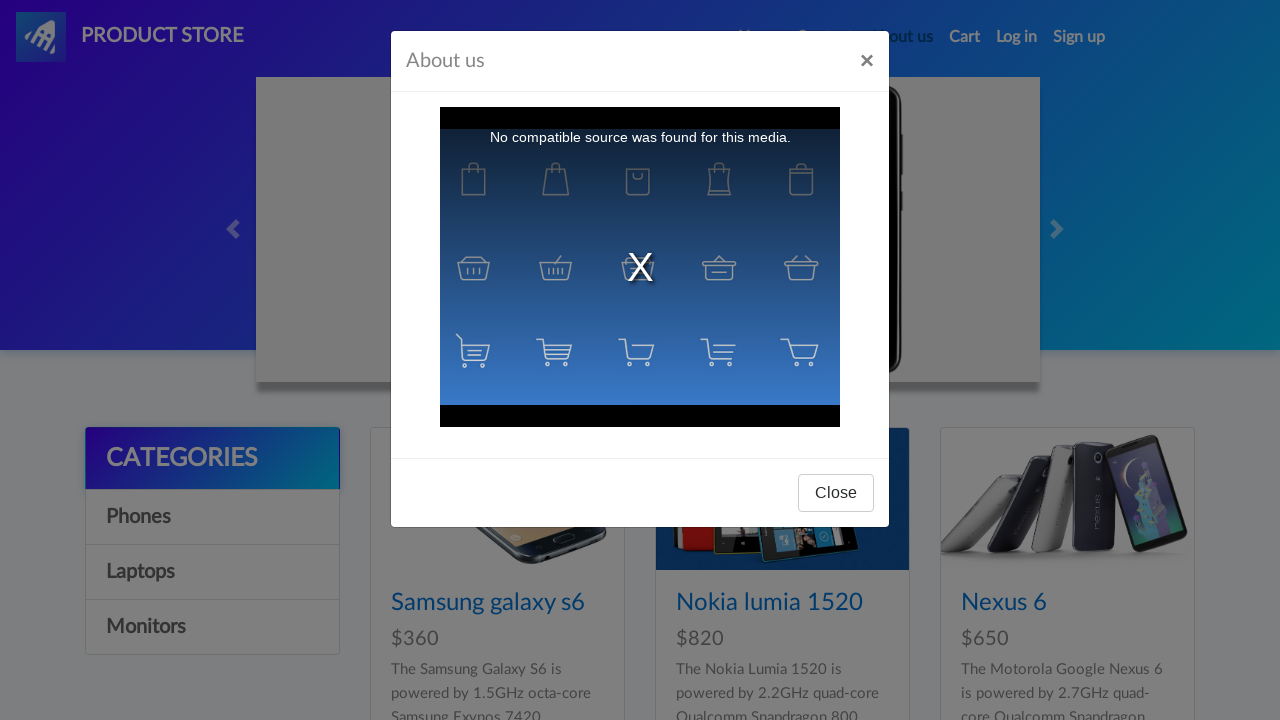